Tests a math problem form by reading two numbers, calculating their sum, selecting the result from a dropdown, and submitting the form

Starting URL: https://suninjuly.github.io/selects2.html

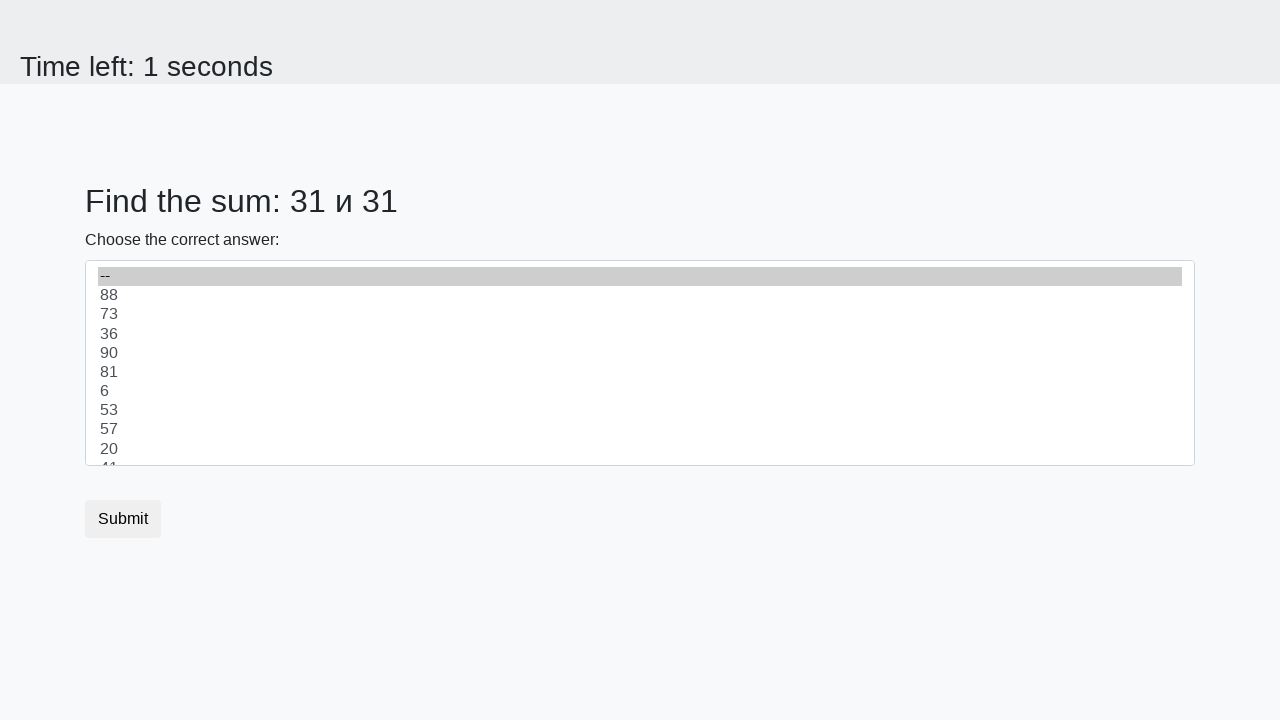

Navigated to math problem form page
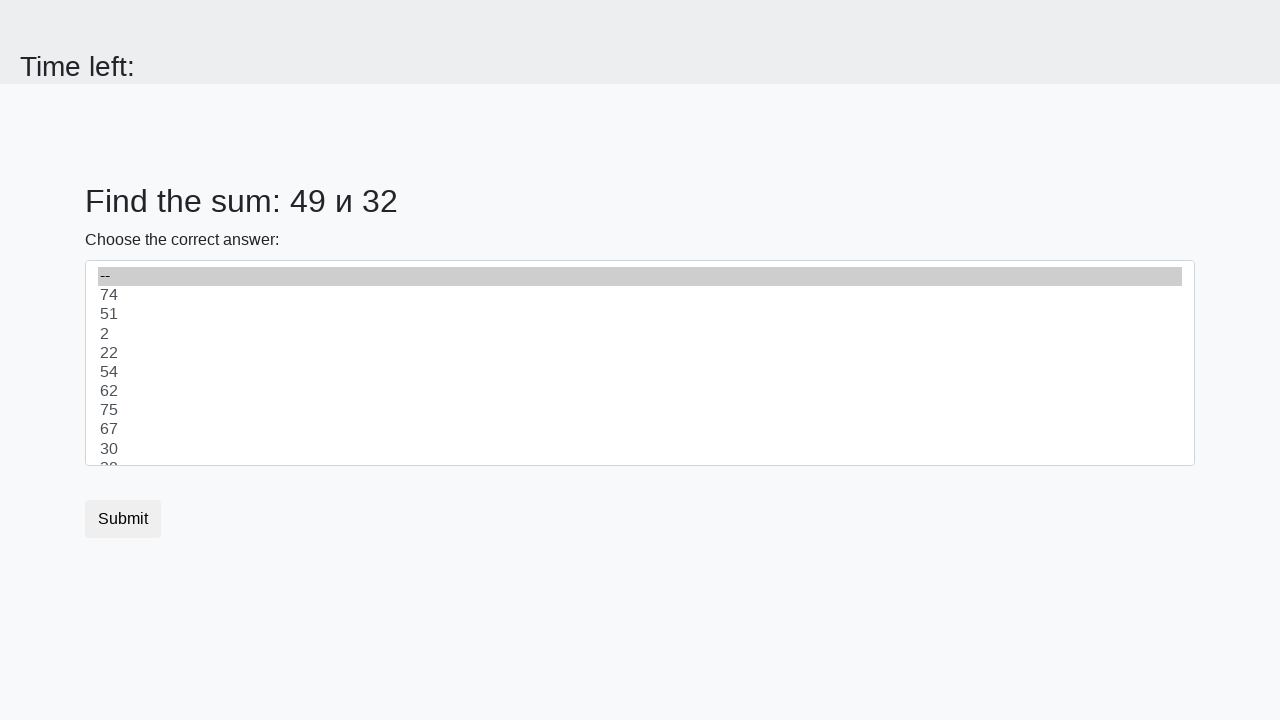

Read first number from the page
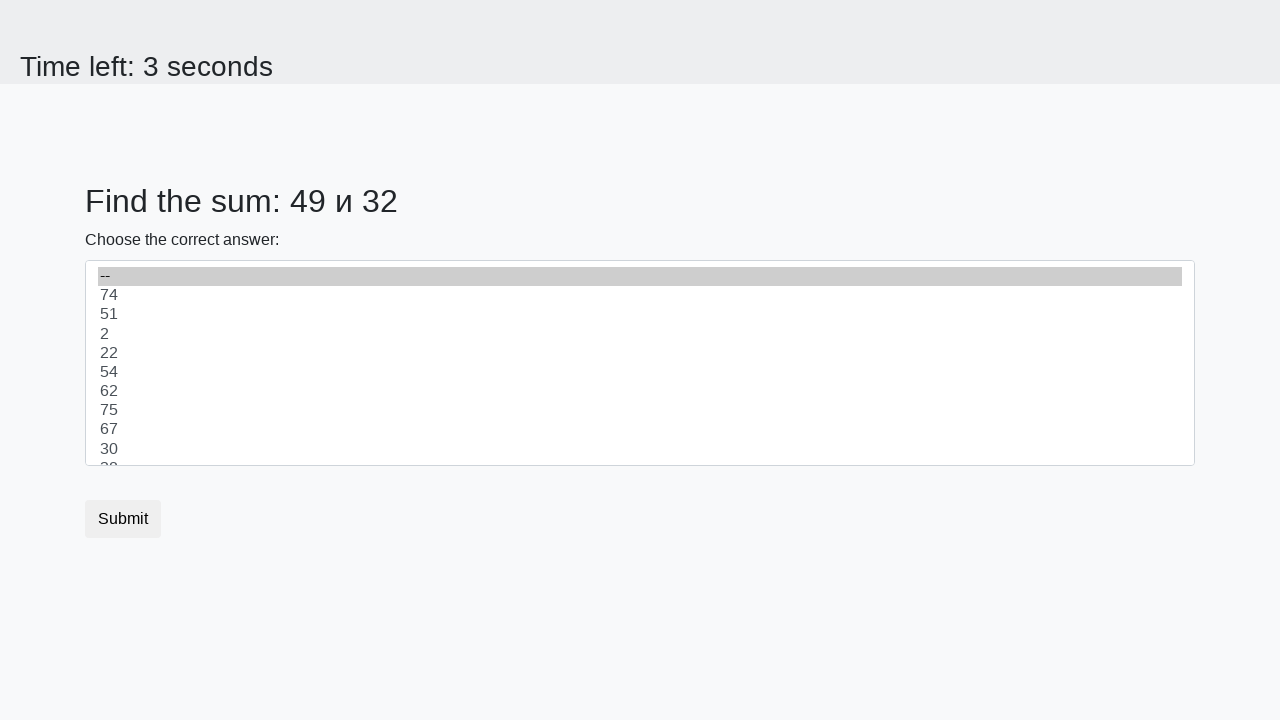

Read second number from the page
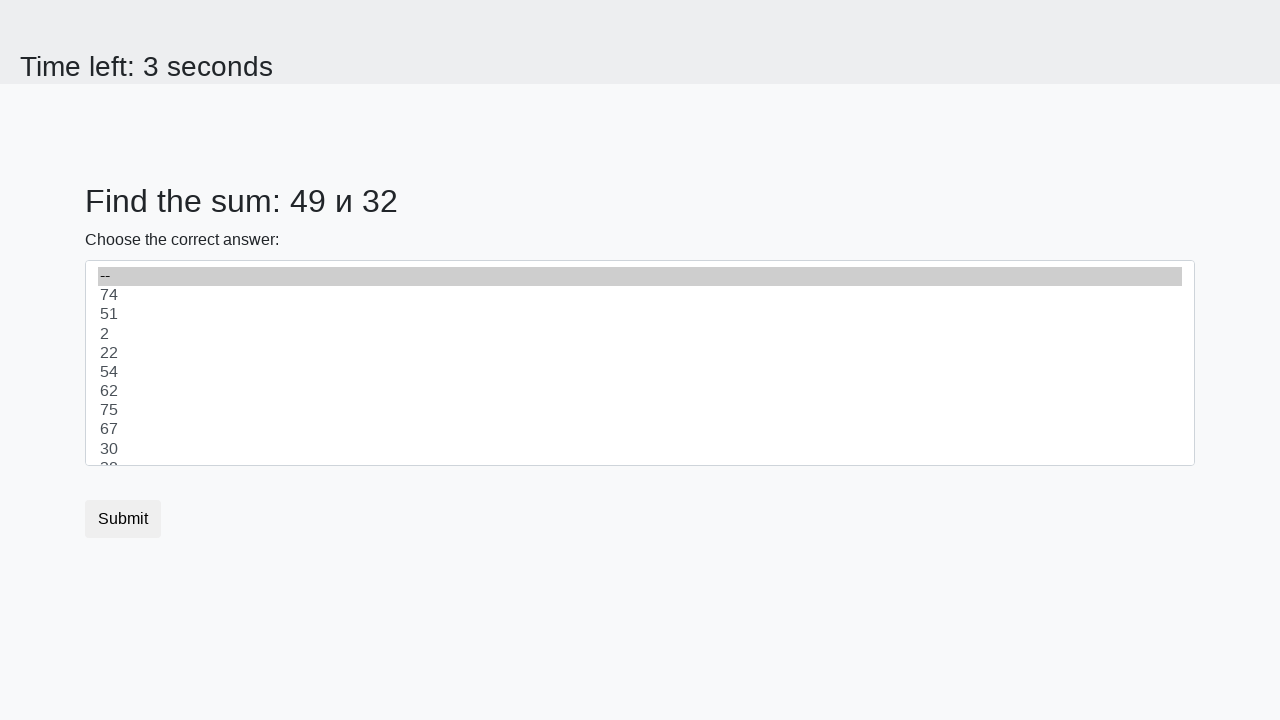

Calculated sum: 49 + 32 = 81
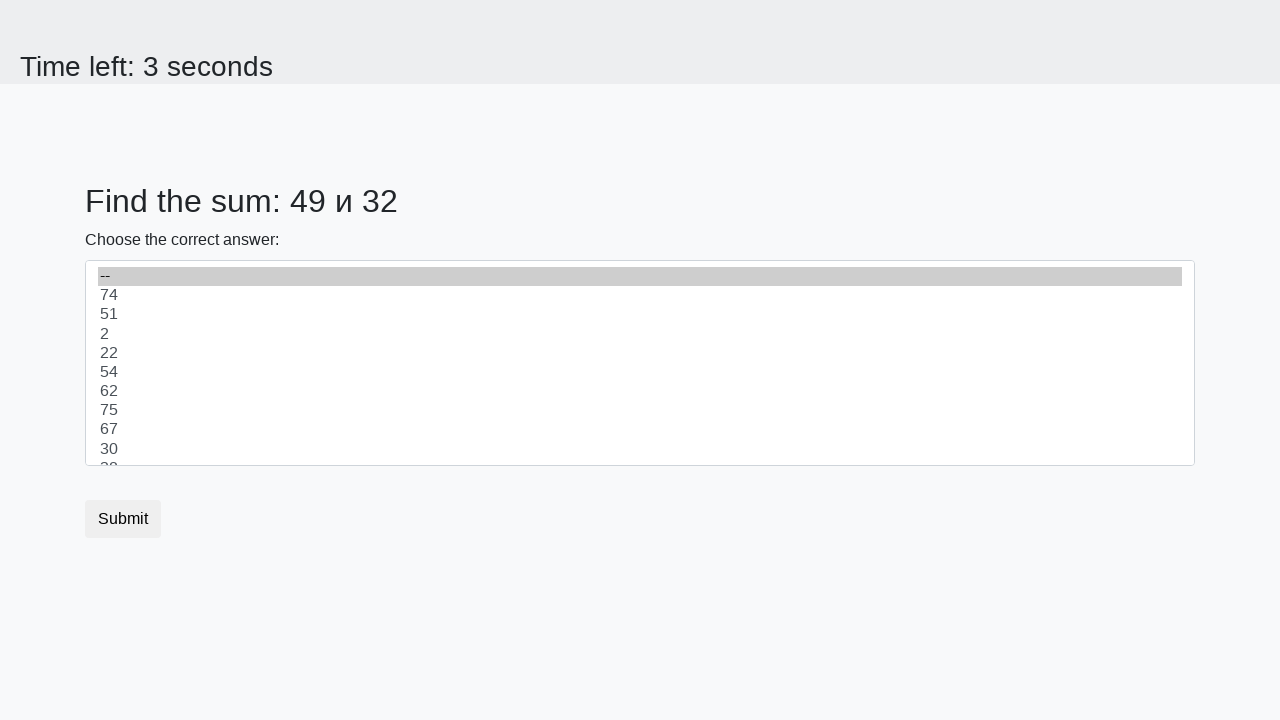

Selected 81 from dropdown menu on select
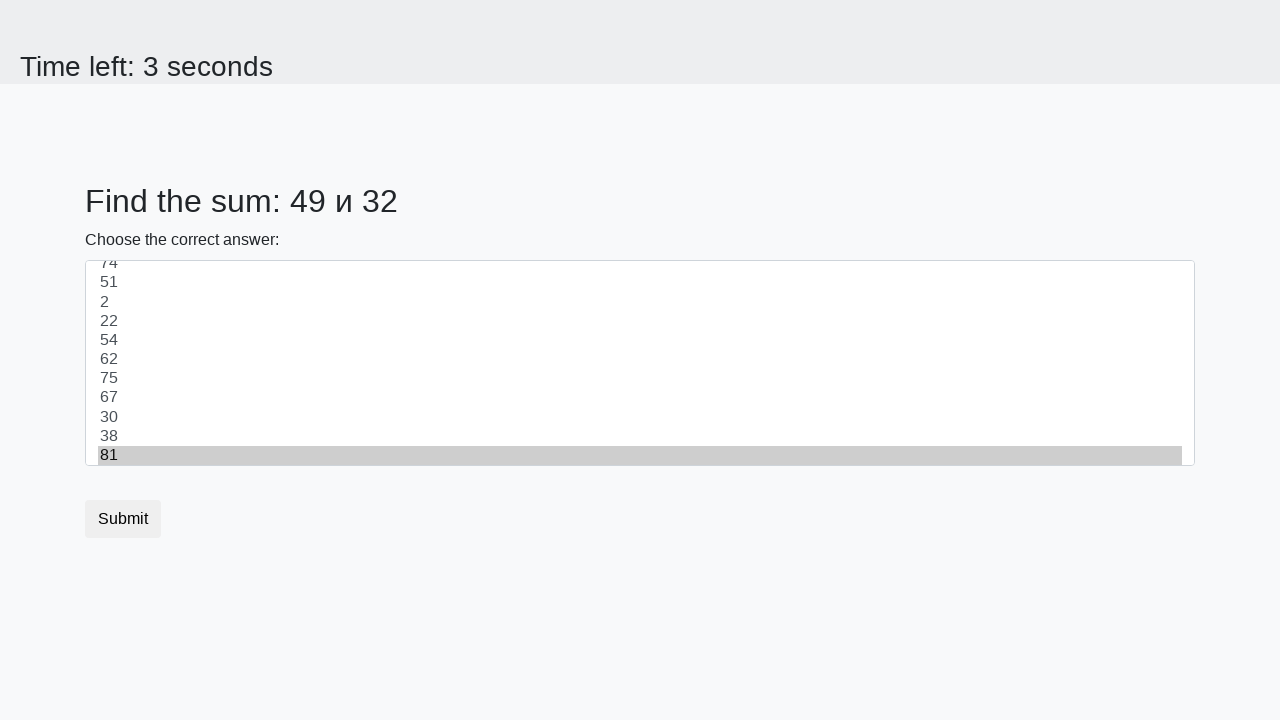

Clicked submit button to submit the form at (123, 519) on button.btn
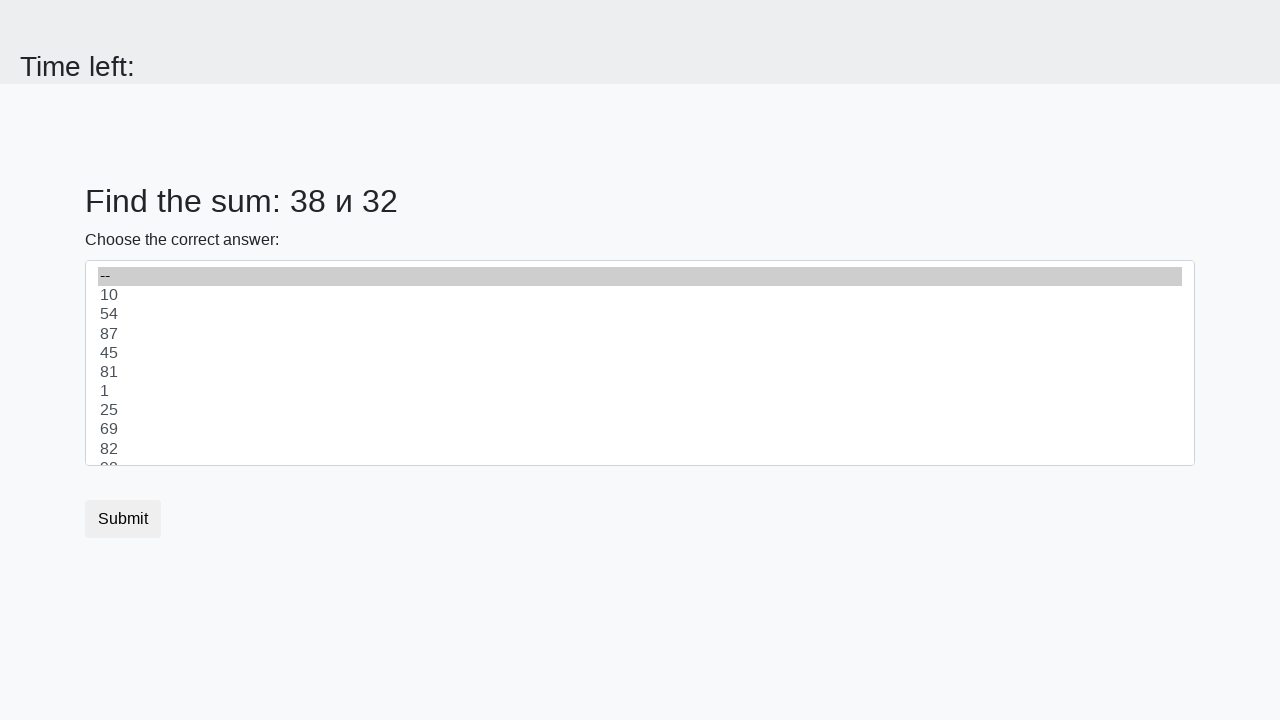

Waited for result page to load
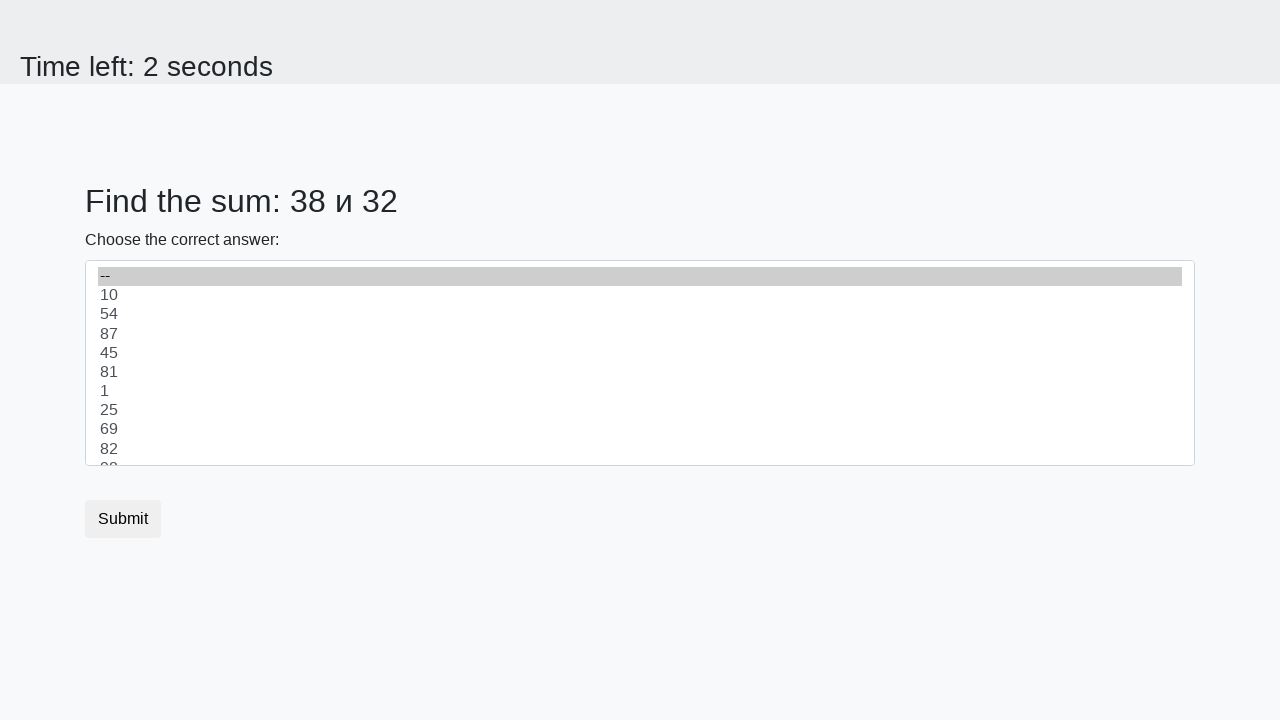

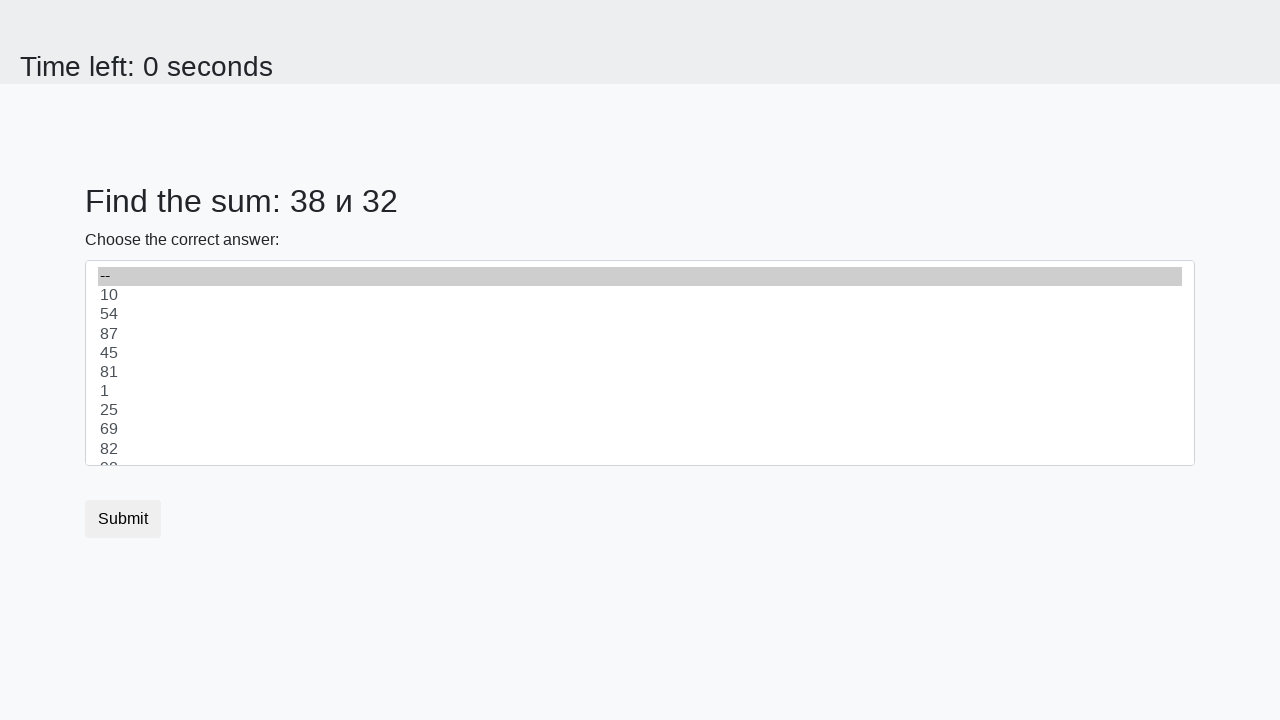